Tests filtering to display only active (incomplete) items by clicking the Active link

Starting URL: https://demo.playwright.dev/todomvc

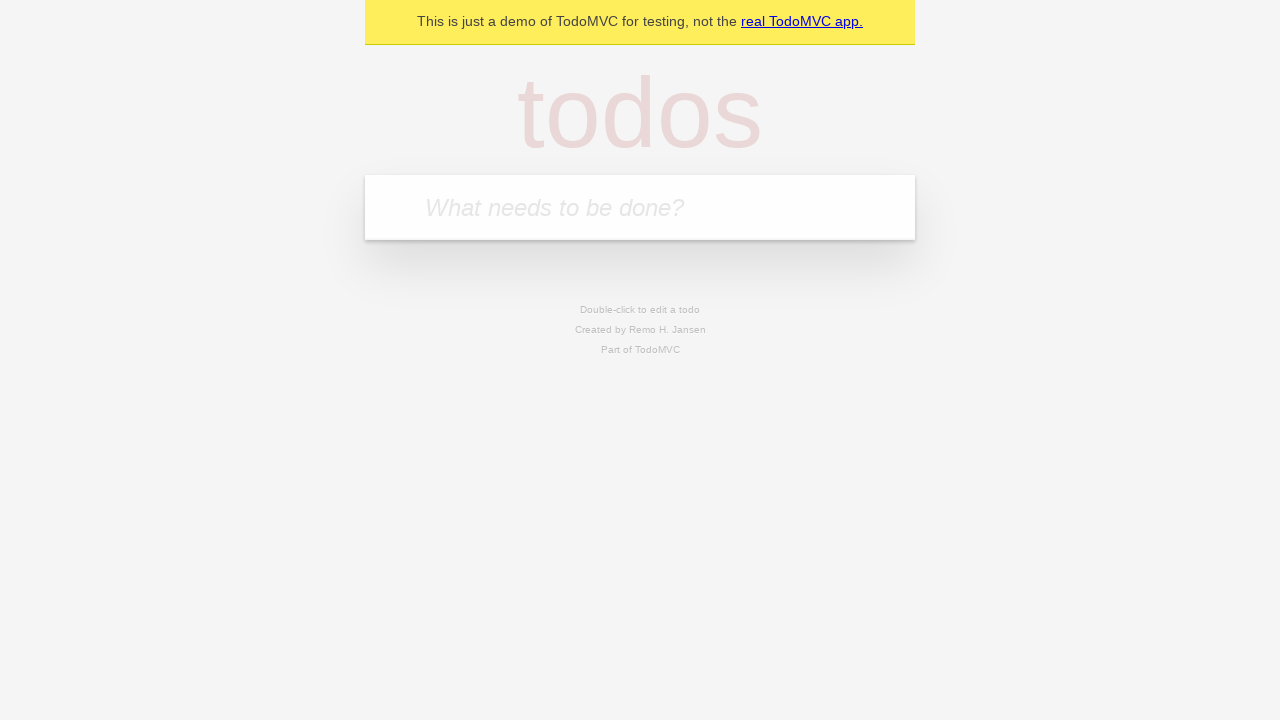

Filled todo input with 'buy some cheese' on internal:attr=[placeholder="What needs to be done?"i]
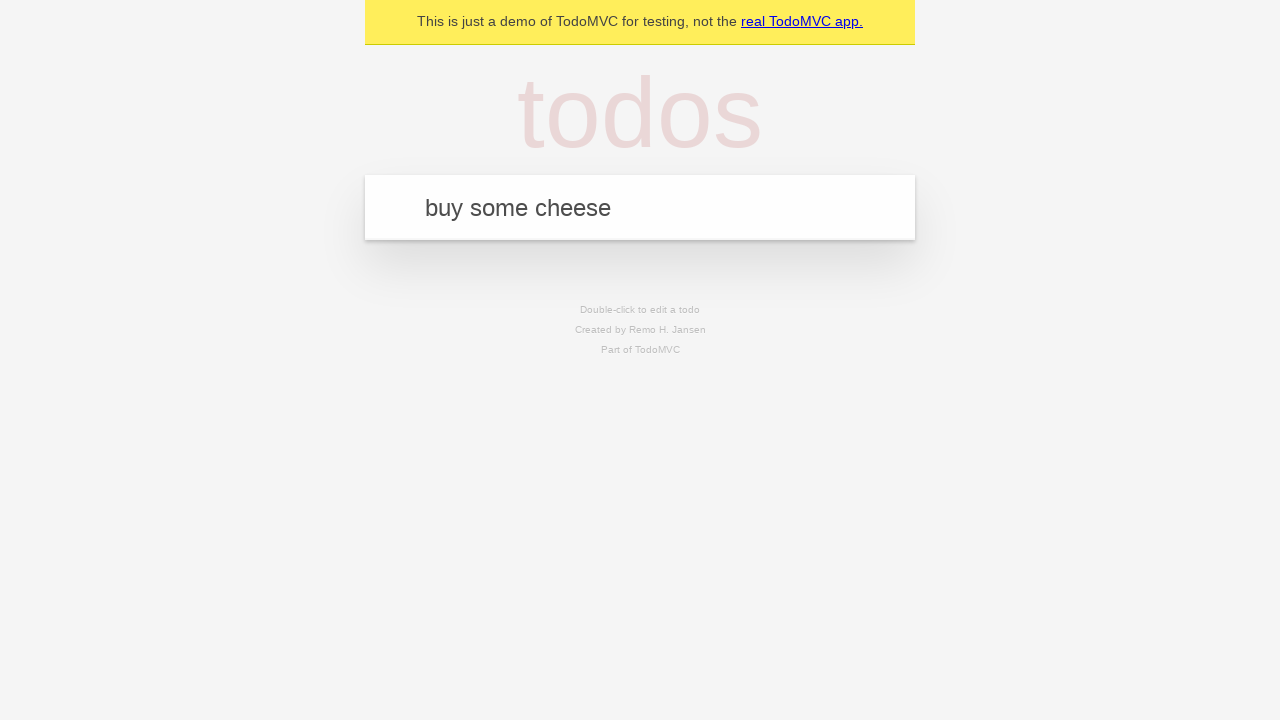

Pressed Enter to add first todo on internal:attr=[placeholder="What needs to be done?"i]
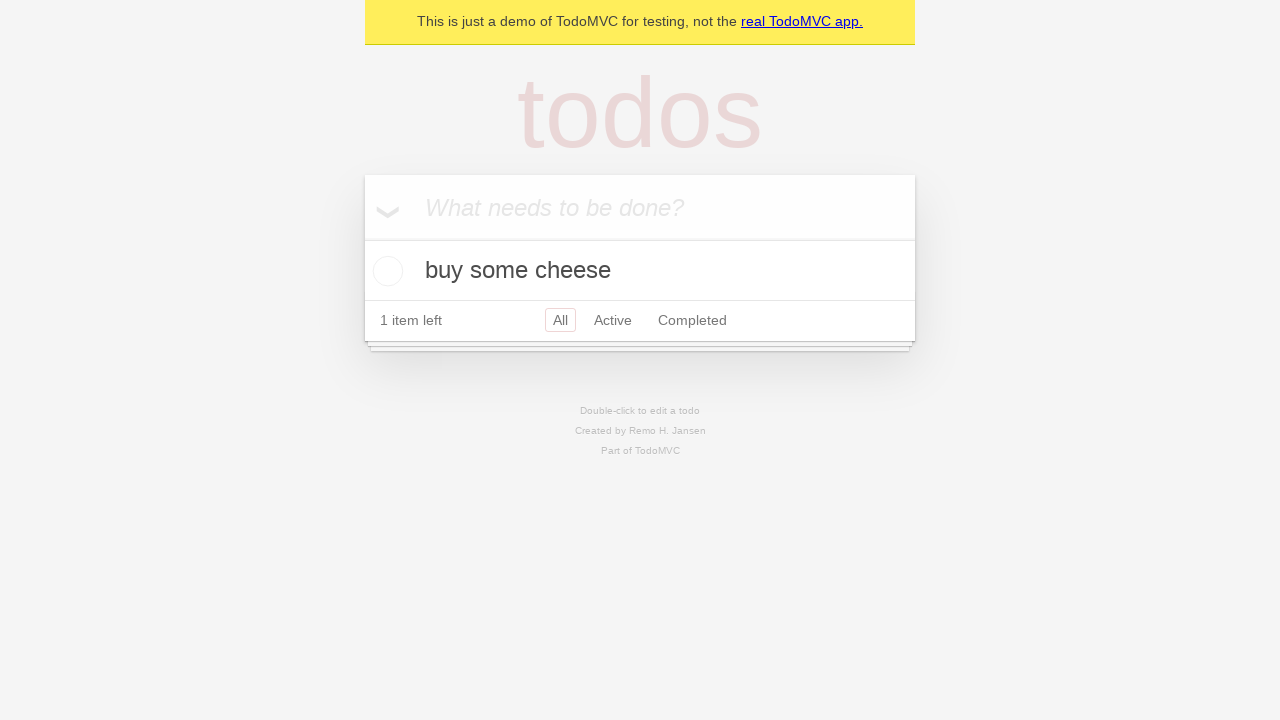

Filled todo input with 'feed the cat' on internal:attr=[placeholder="What needs to be done?"i]
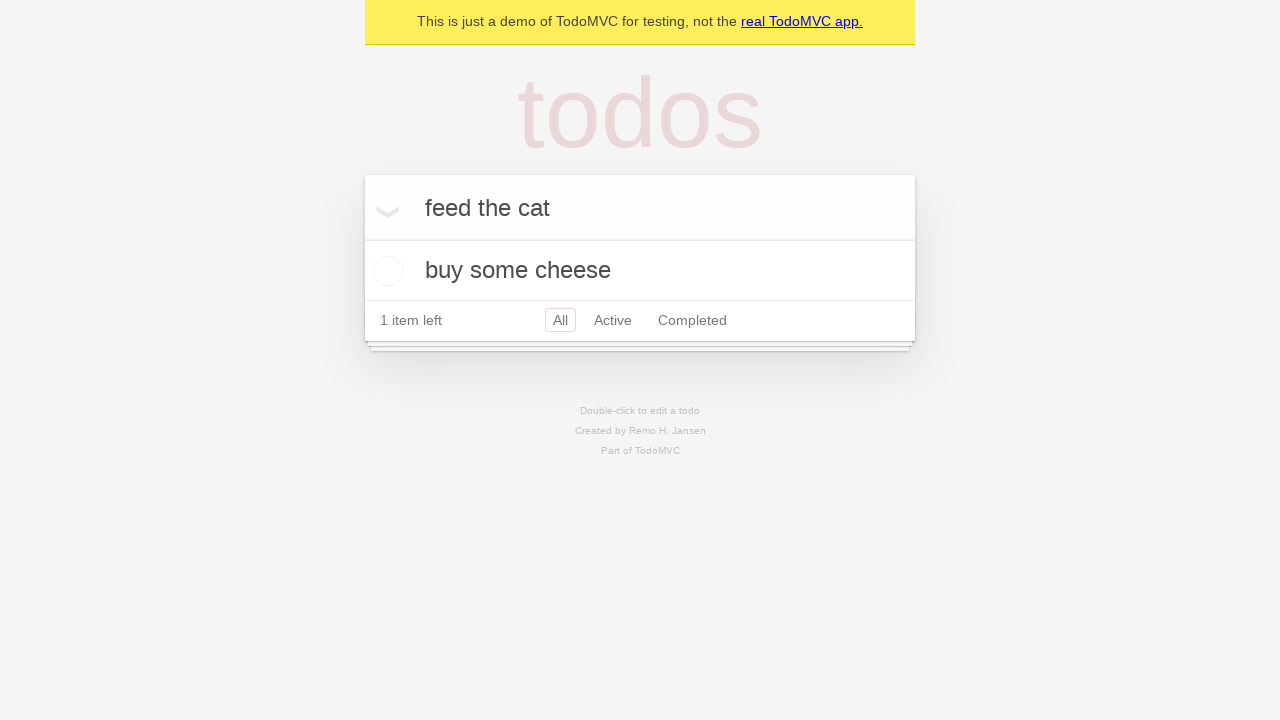

Pressed Enter to add second todo on internal:attr=[placeholder="What needs to be done?"i]
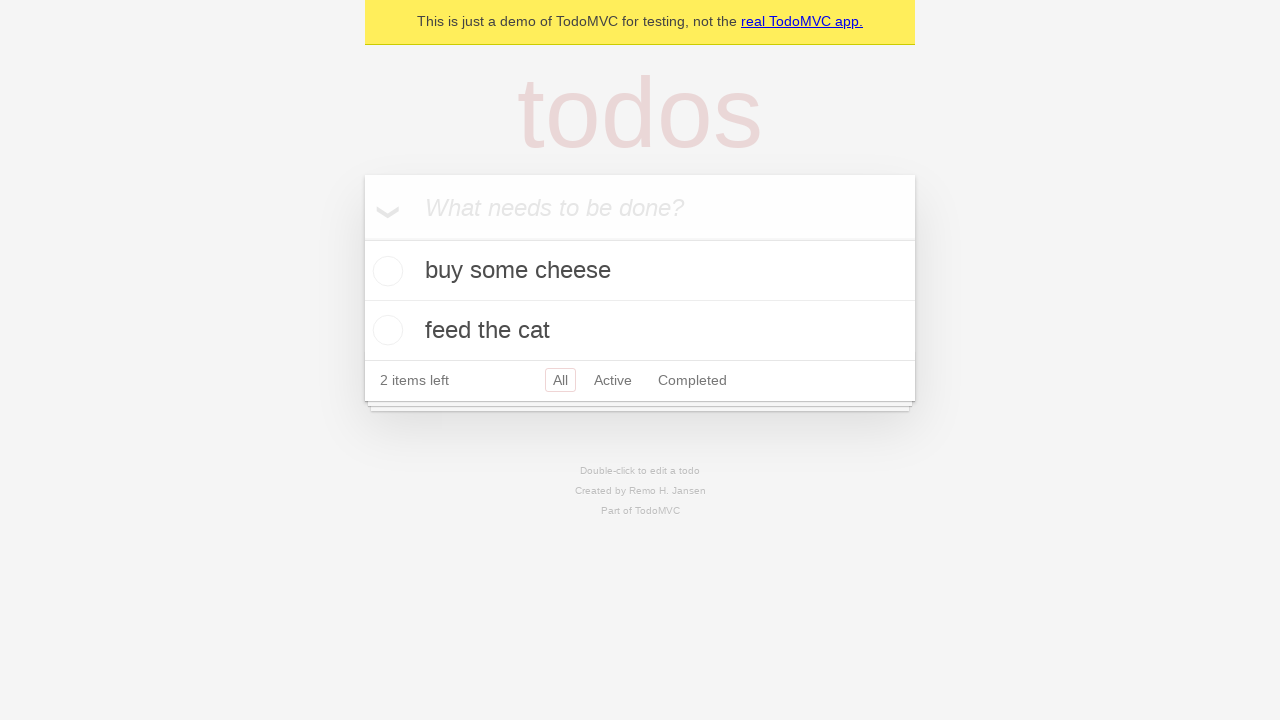

Filled todo input with 'book a doctors appointment' on internal:attr=[placeholder="What needs to be done?"i]
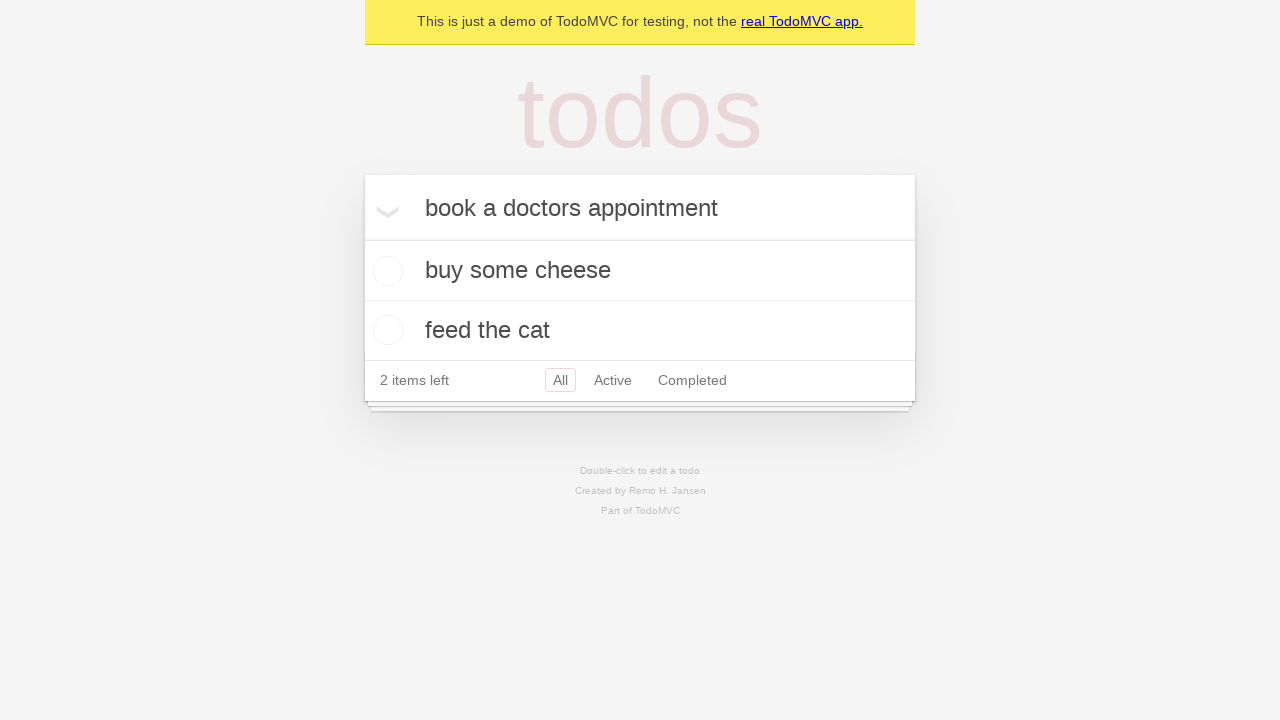

Pressed Enter to add third todo on internal:attr=[placeholder="What needs to be done?"i]
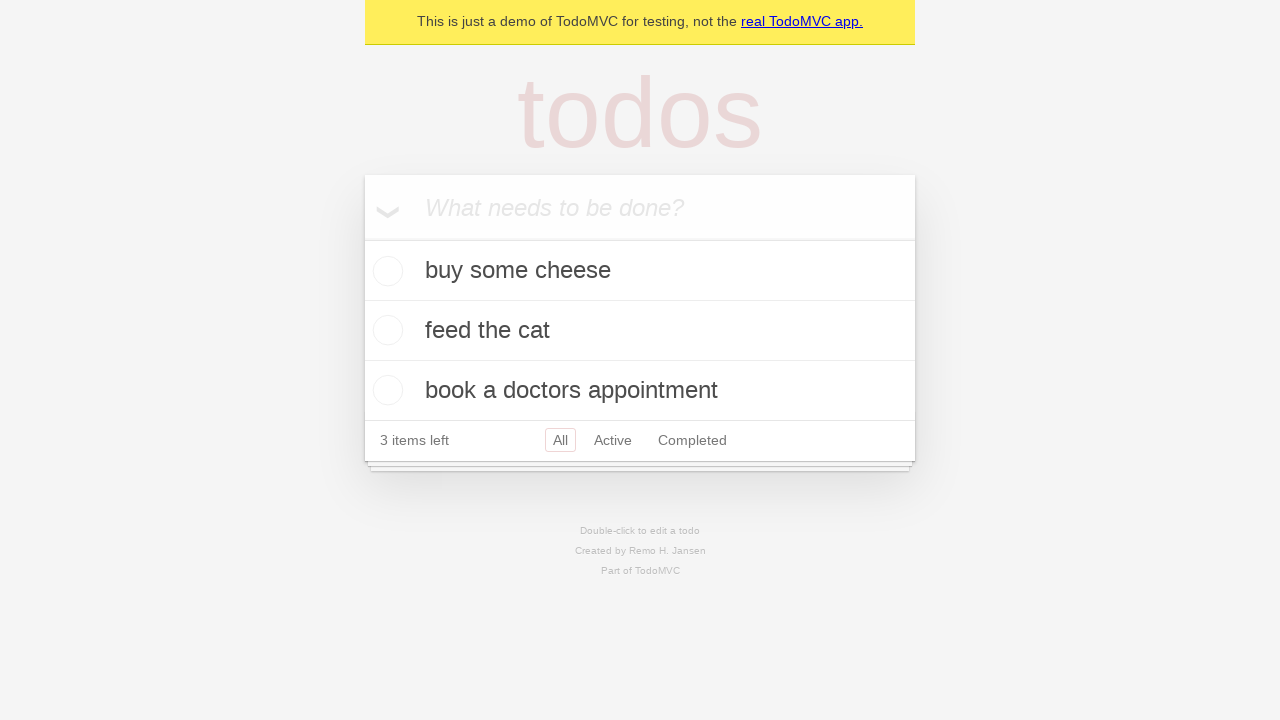

Checked the second todo item to mark it complete at (385, 330) on internal:testid=[data-testid="todo-item"s] >> nth=1 >> internal:role=checkbox
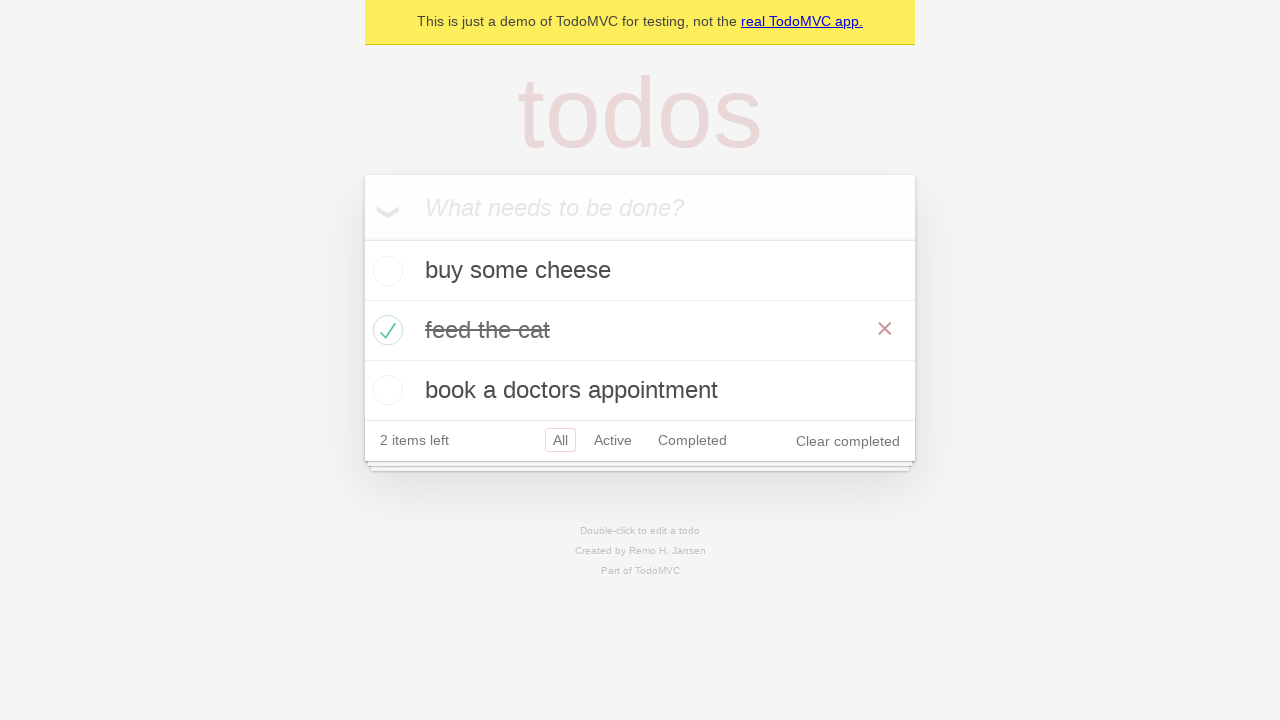

Clicked Active filter to display only incomplete items at (613, 440) on internal:role=link[name="Active"i]
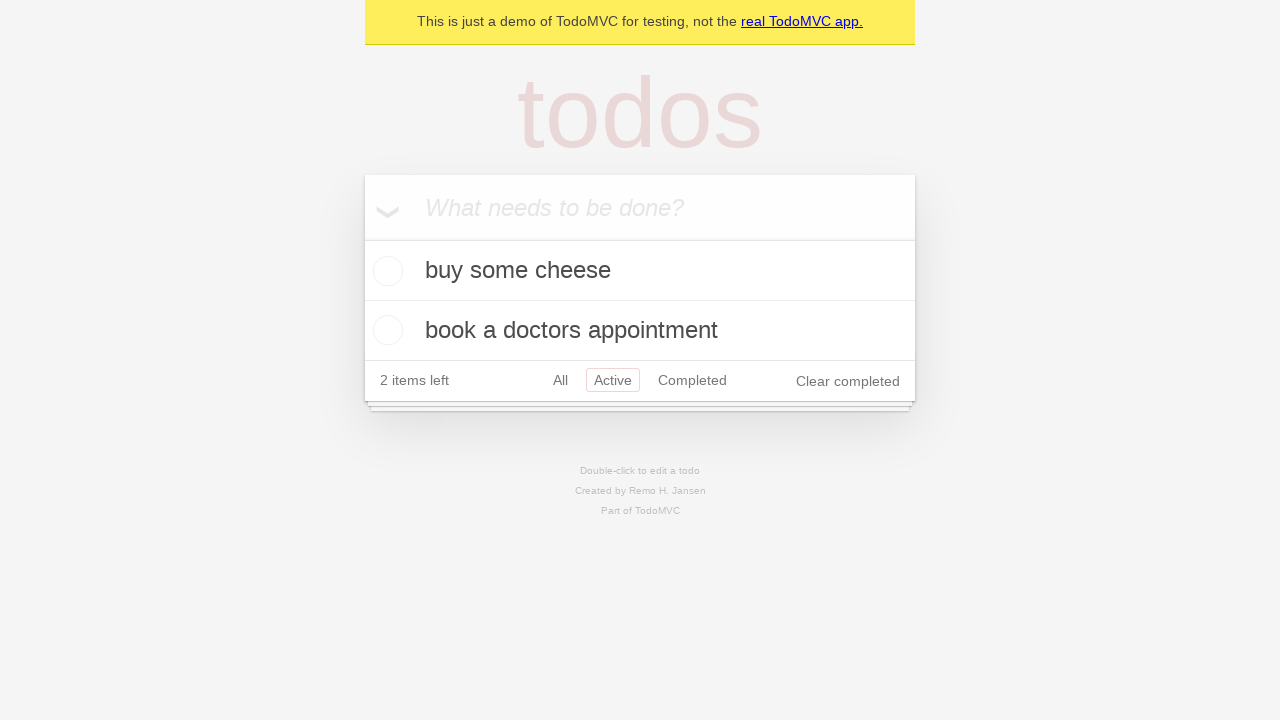

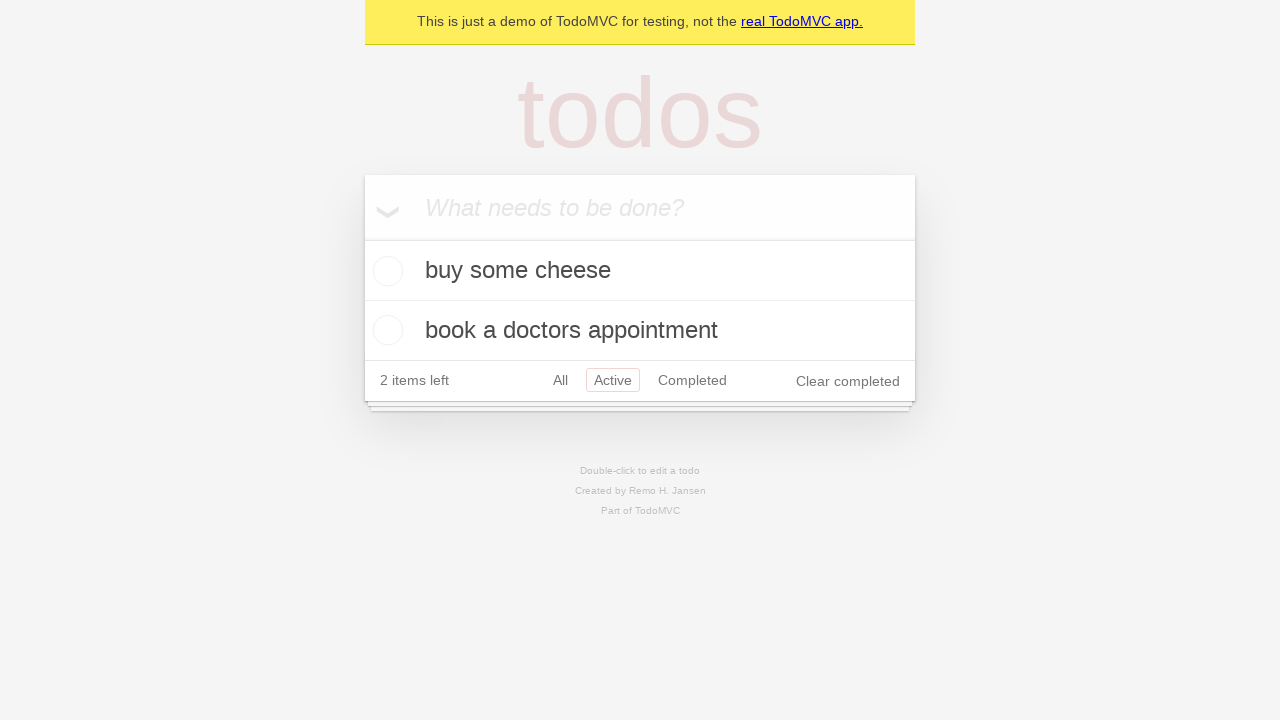